Tests that todo data persists after page reload

Starting URL: https://demo.playwright.dev/todomvc

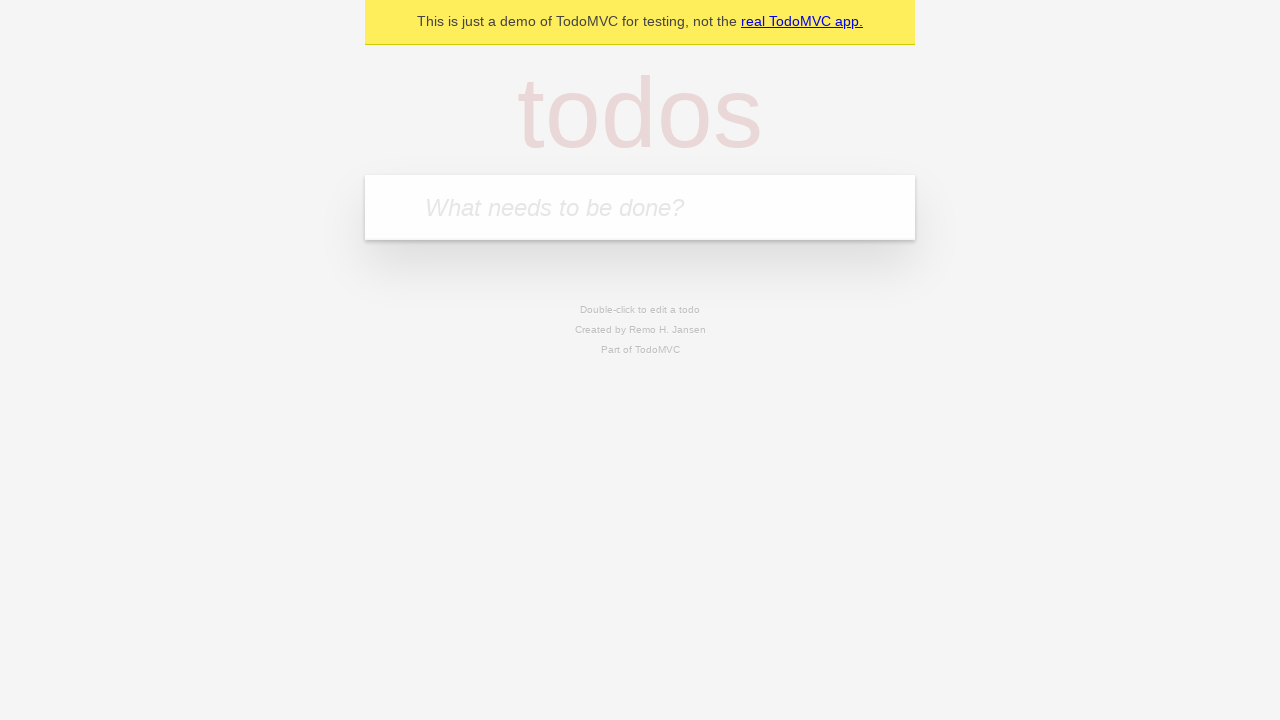

Located the todo input field
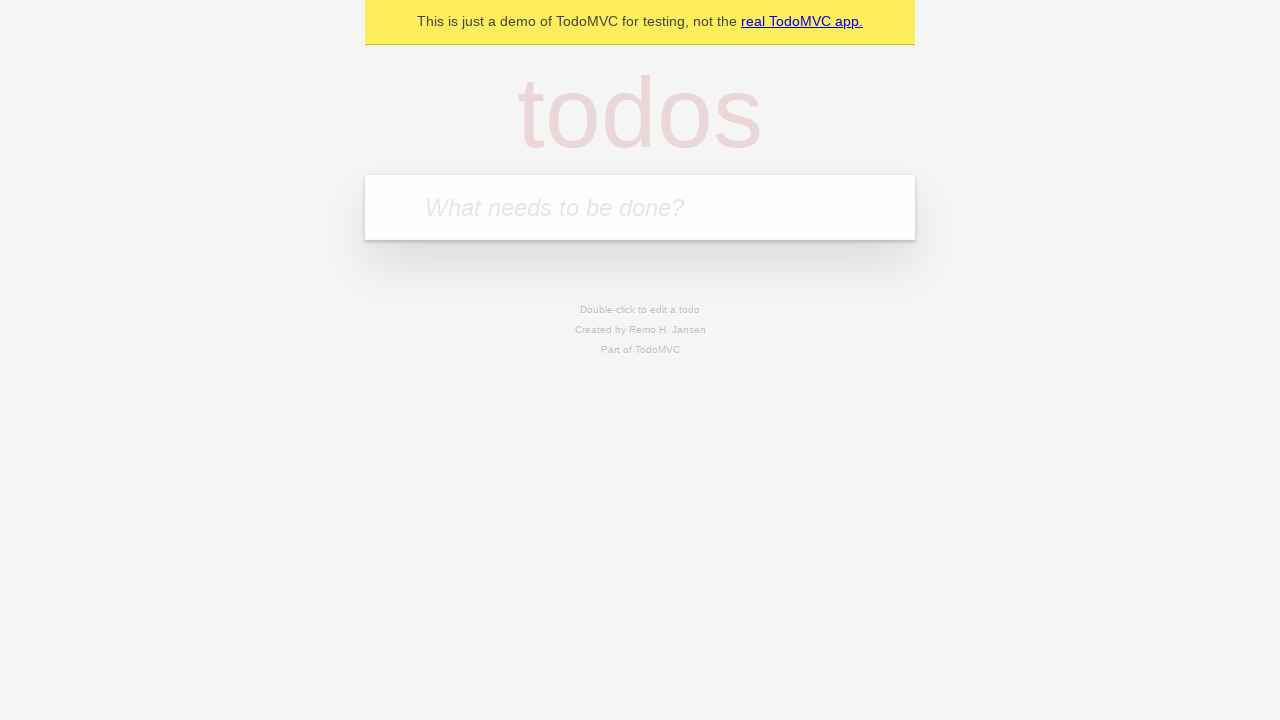

Filled todo input with 'buy some cheese' on internal:attr=[placeholder="What needs to be done?"i]
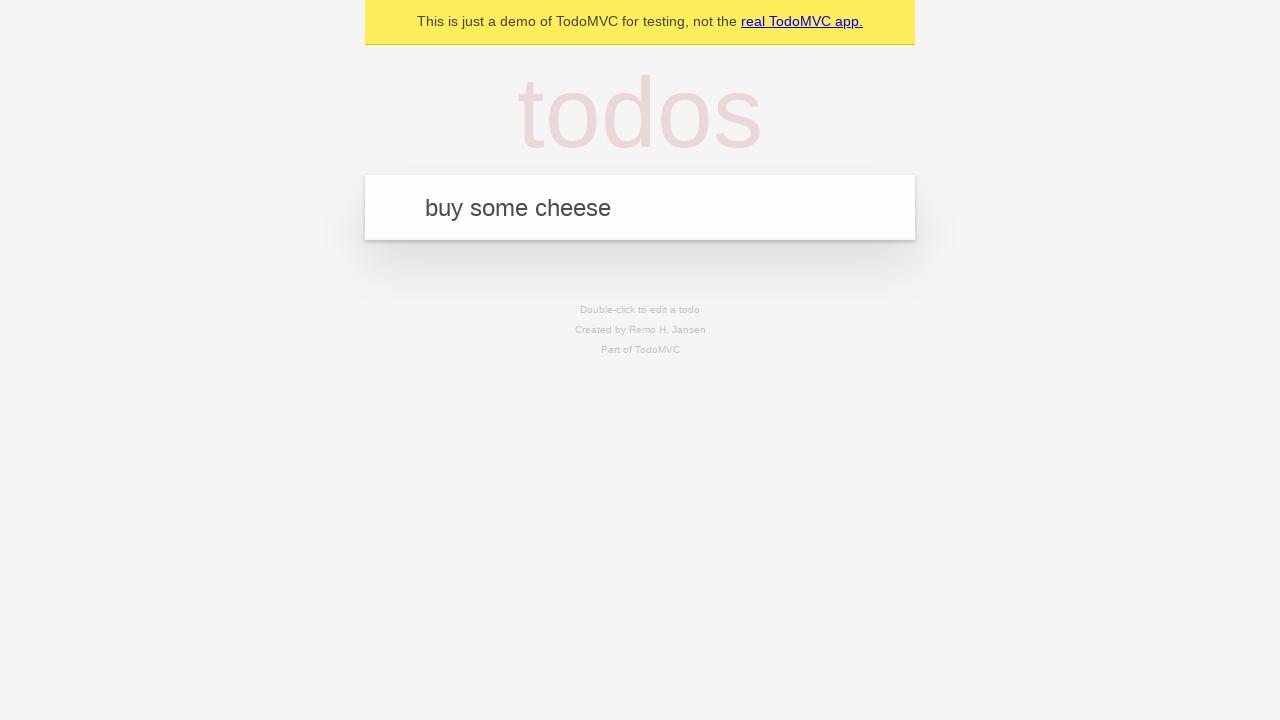

Pressed Enter to create todo 'buy some cheese' on internal:attr=[placeholder="What needs to be done?"i]
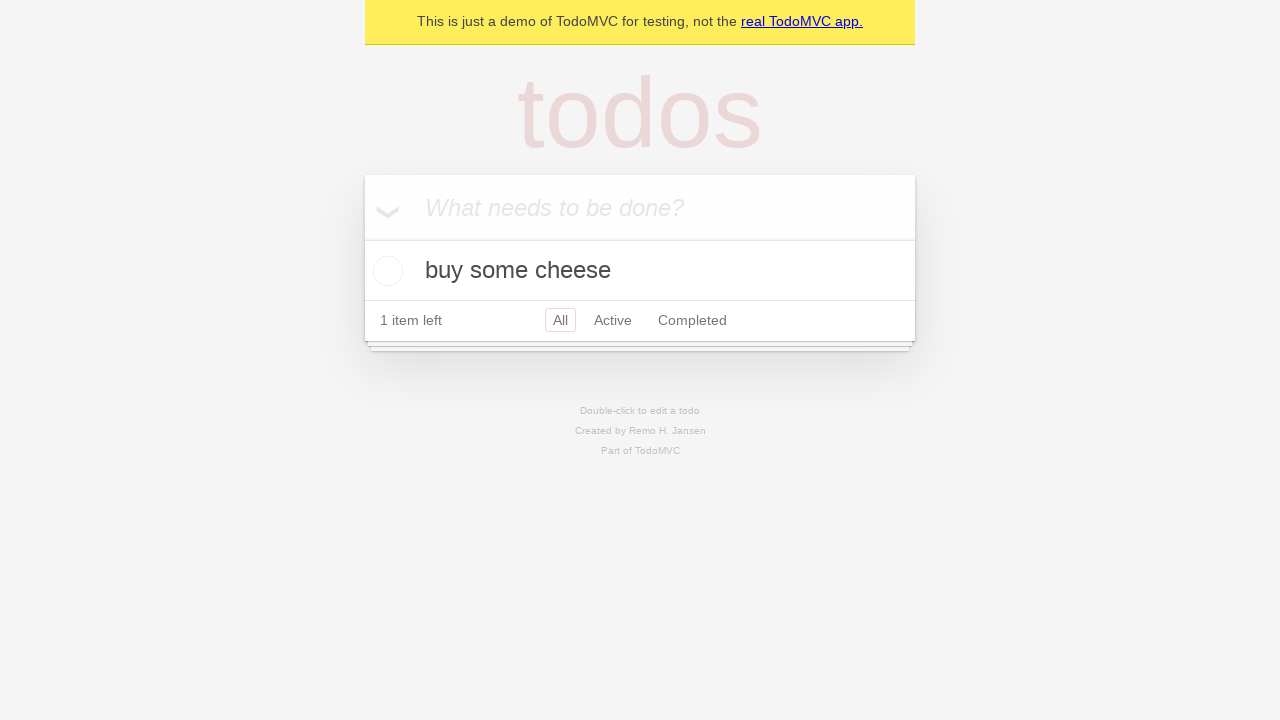

Filled todo input with 'feed the cat' on internal:attr=[placeholder="What needs to be done?"i]
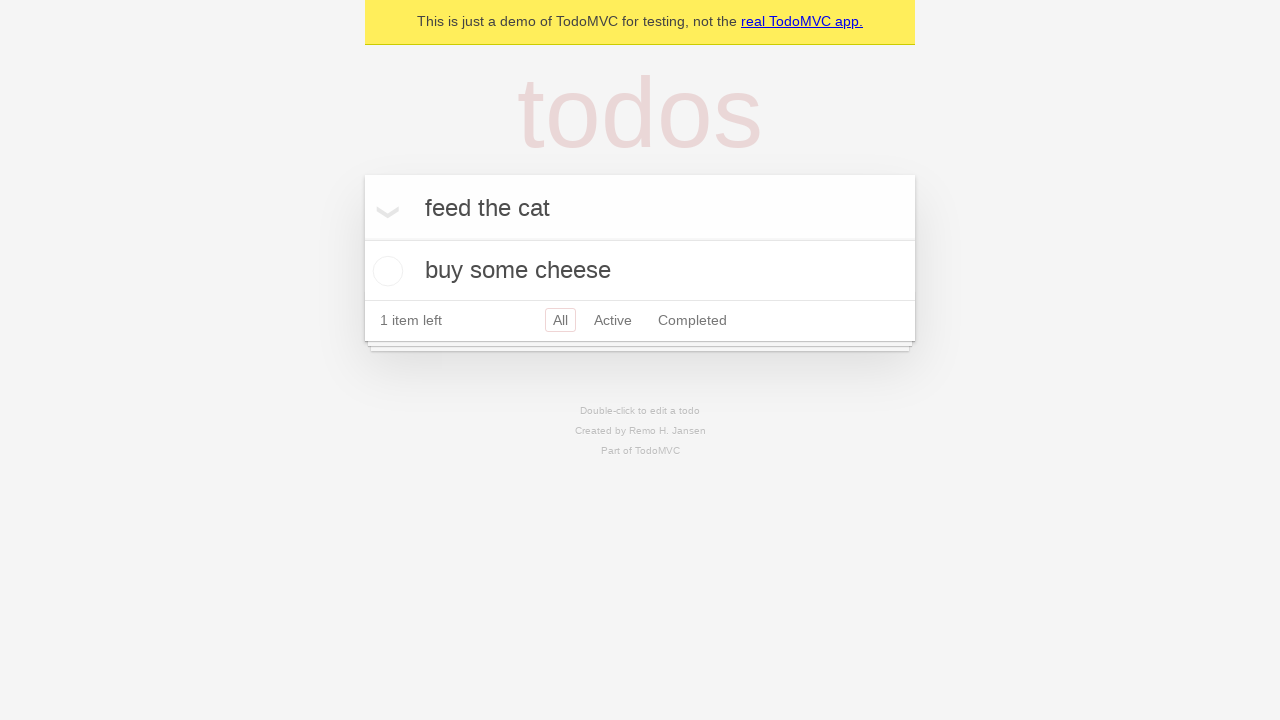

Pressed Enter to create todo 'feed the cat' on internal:attr=[placeholder="What needs to be done?"i]
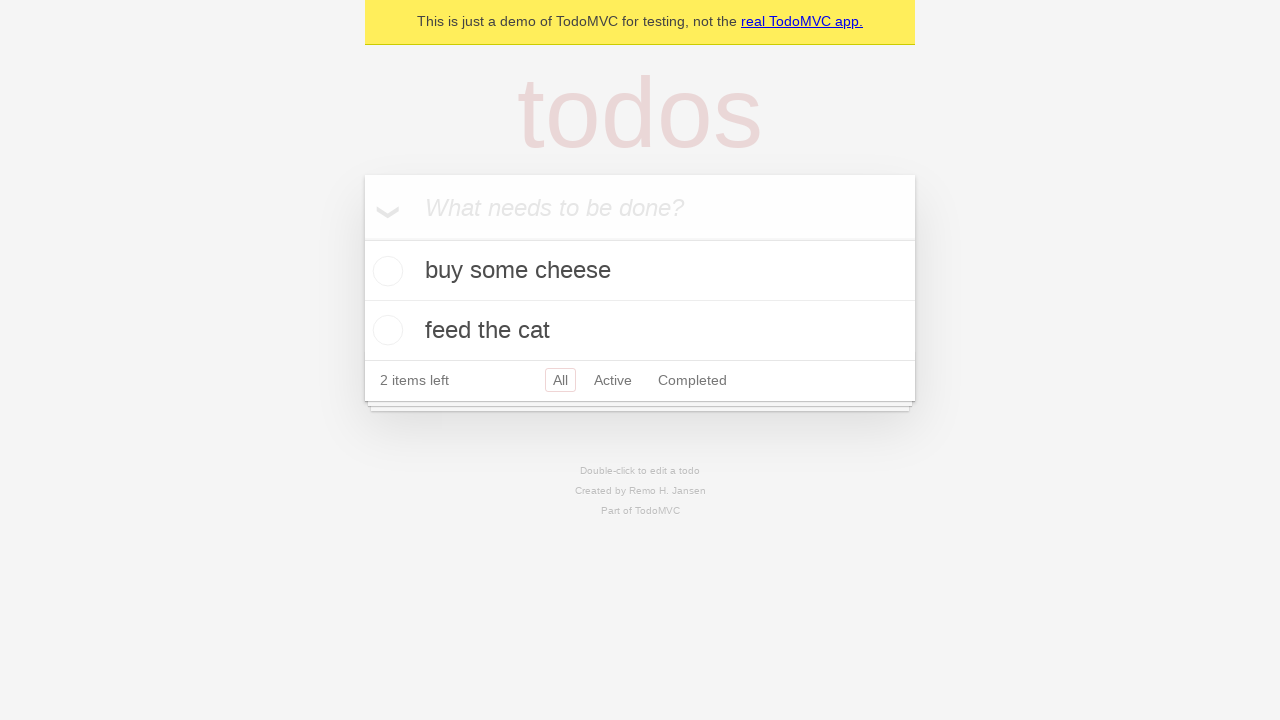

Located todo items
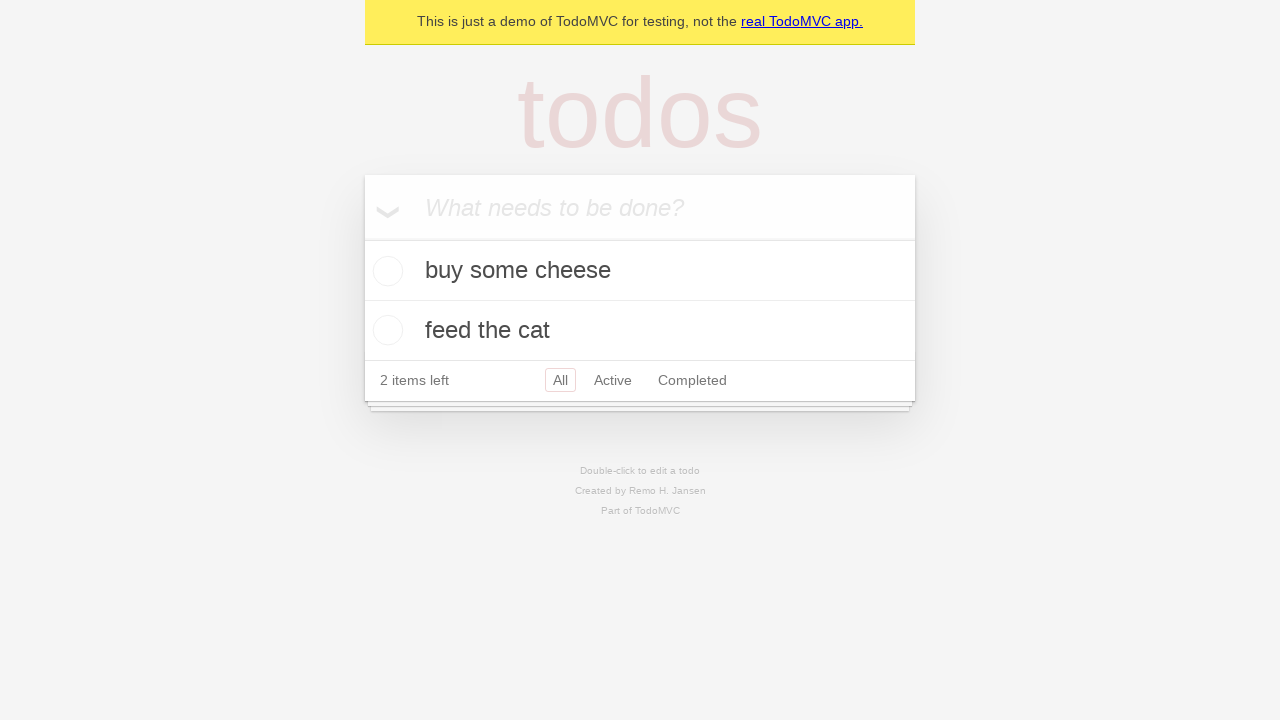

Waited for second todo item to appear
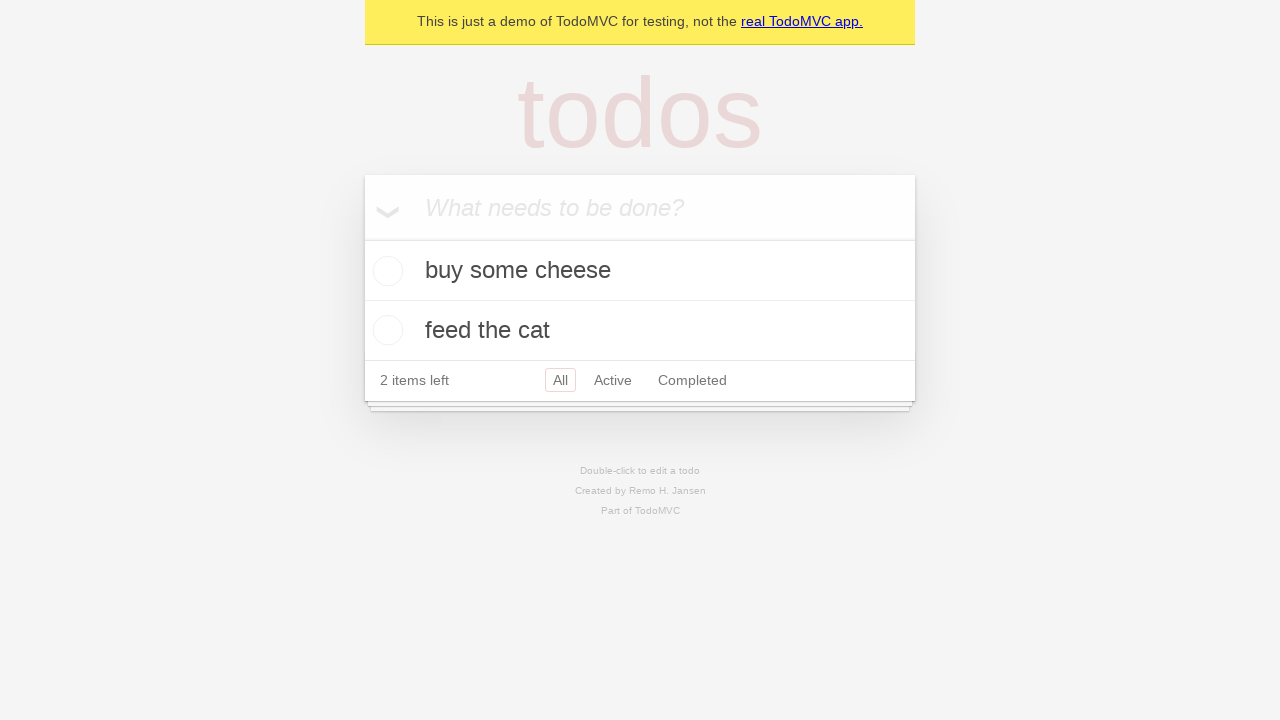

Located checkbox for first todo
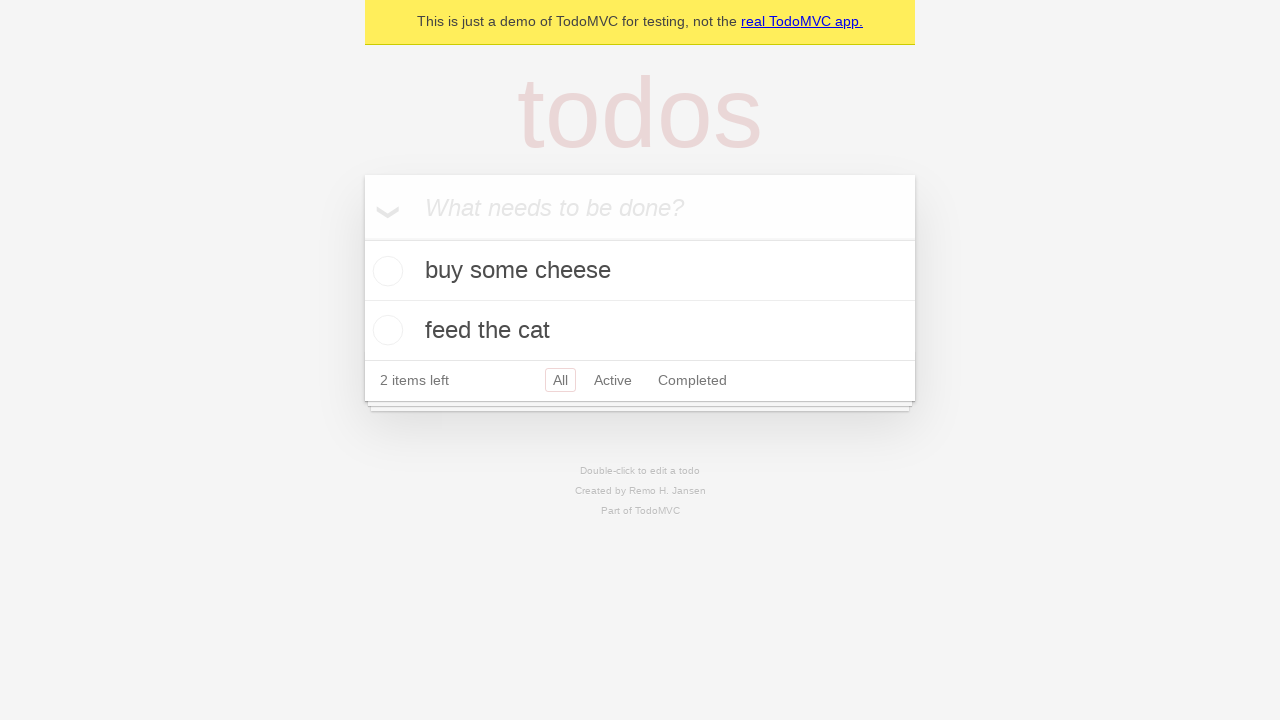

Checked the first todo item at (385, 271) on internal:testid=[data-testid="todo-item"s] >> nth=0 >> internal:role=checkbox
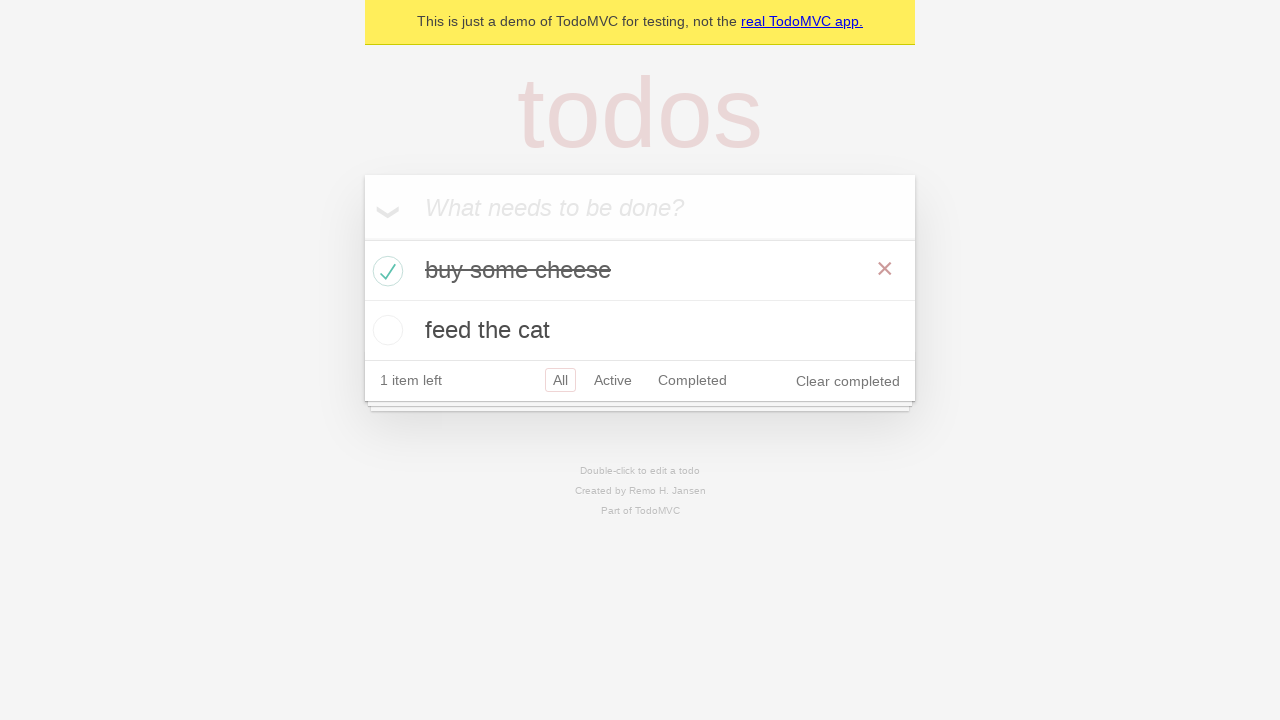

Reloaded the page to test data persistence
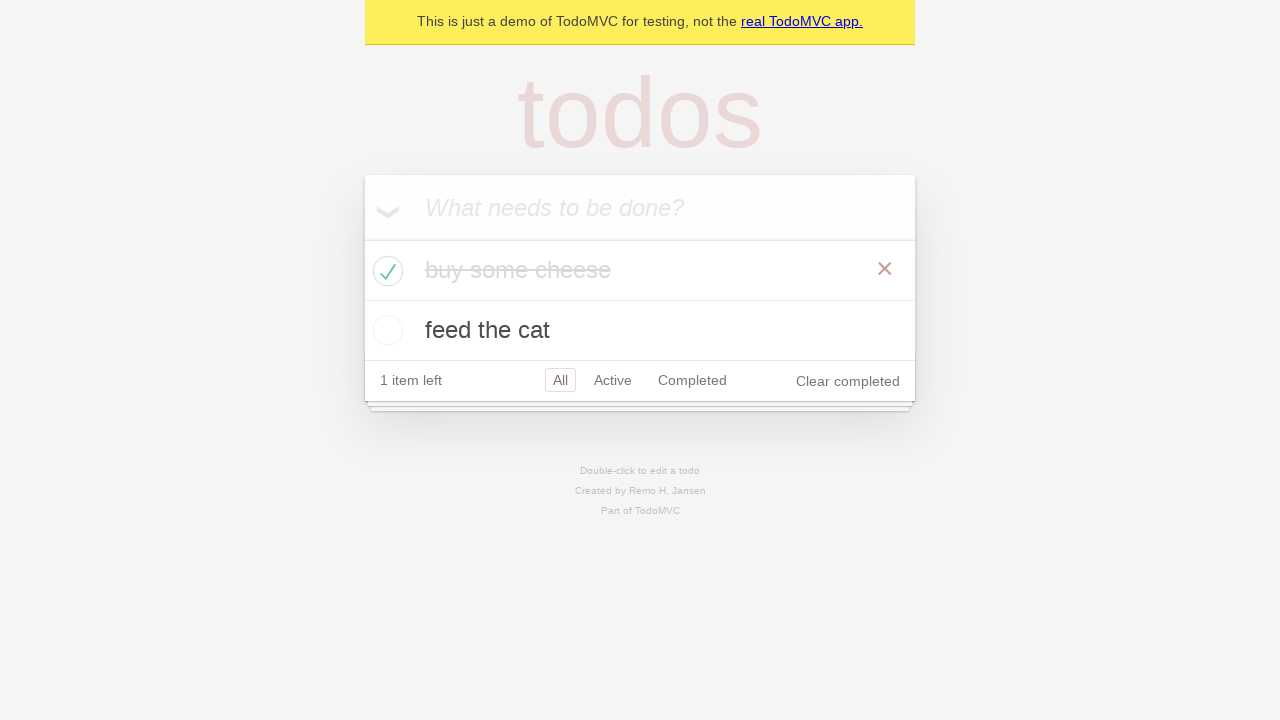

Waited for todo items to load after page reload
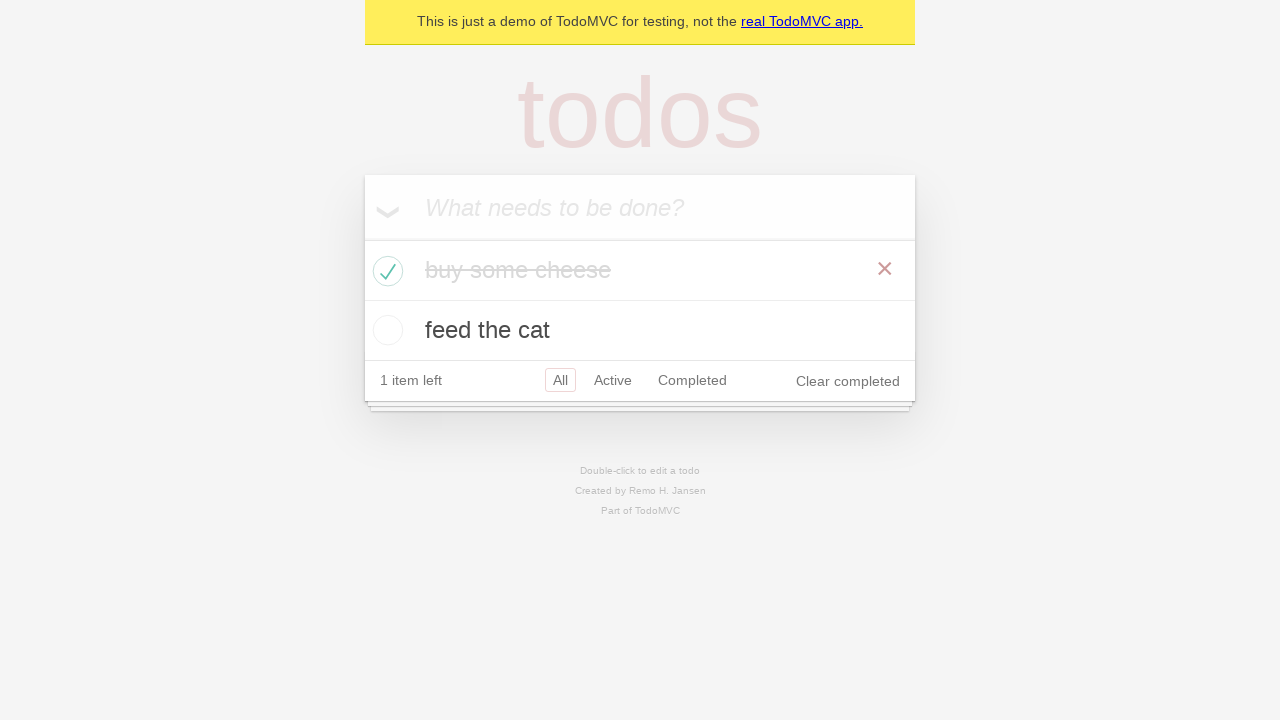

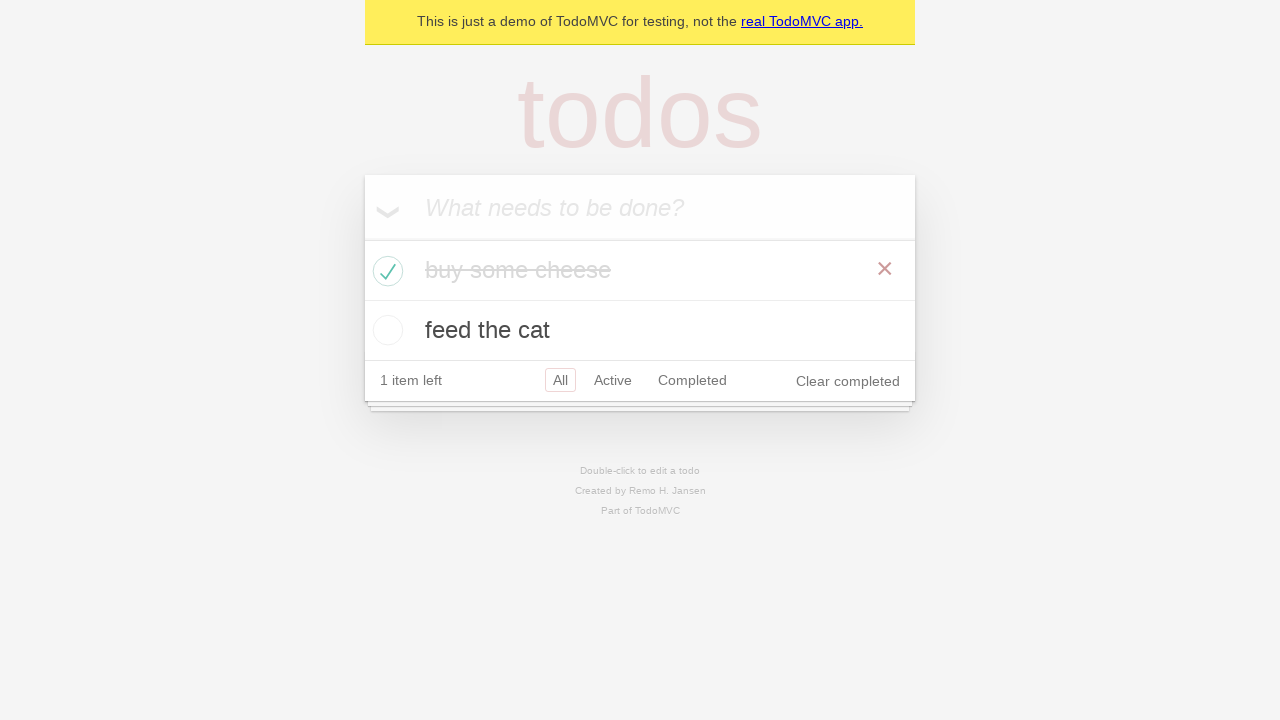